Tests the automation practice page by reading text content from a fieldset legend element and clicking a button to open a new window.

Starting URL: https://www.rahulshettyacademy.com/AutomationPractice/

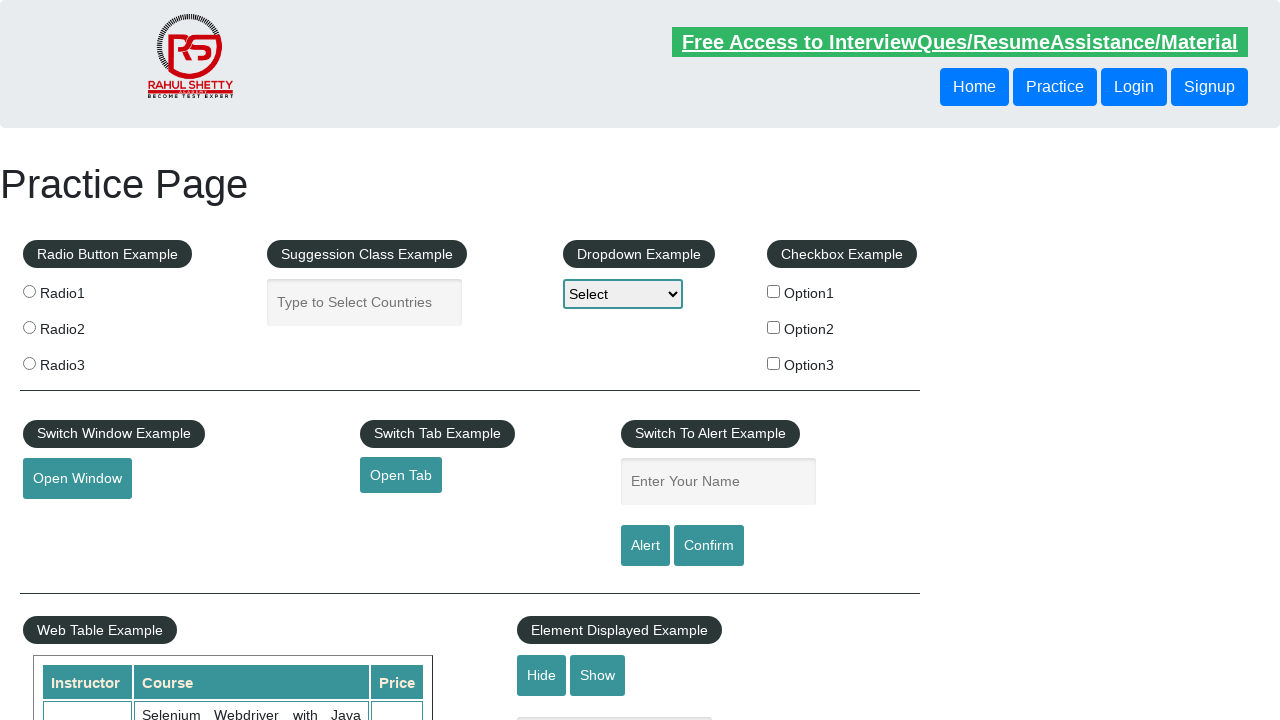

Waited for fieldset legend element to be visible
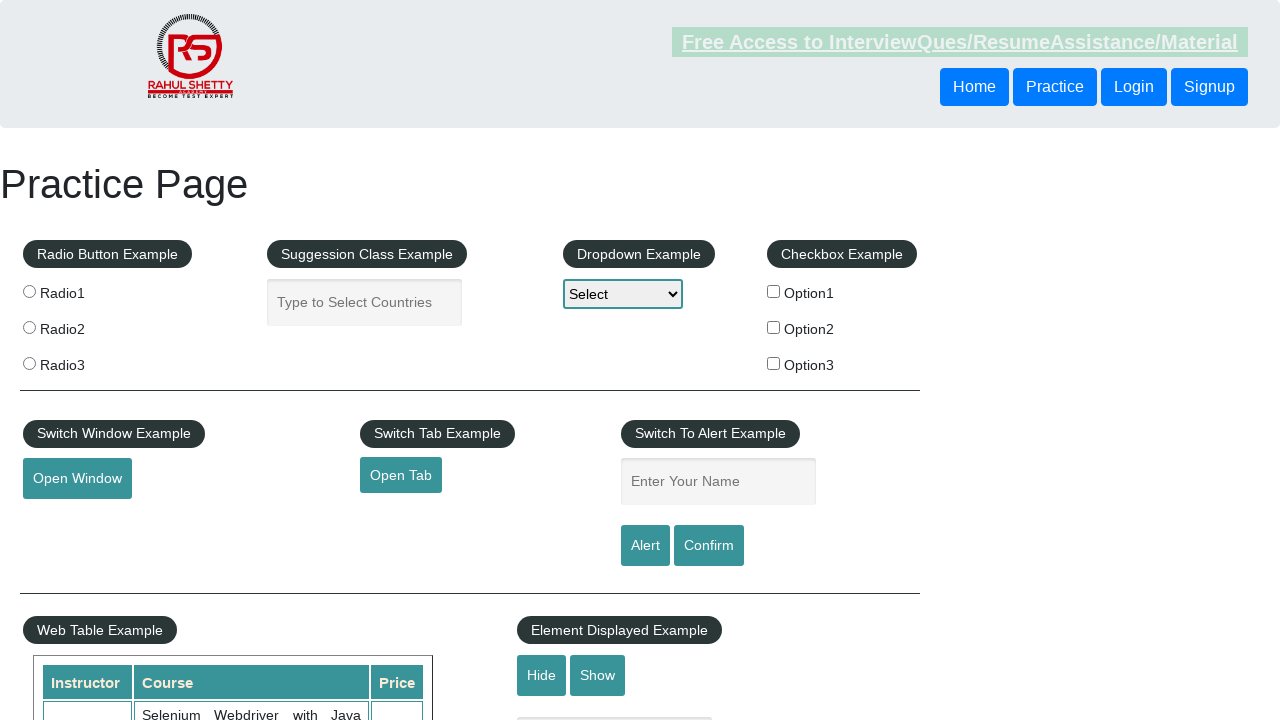

Retrieved text content from fieldset legend: 'Switch Window Example'
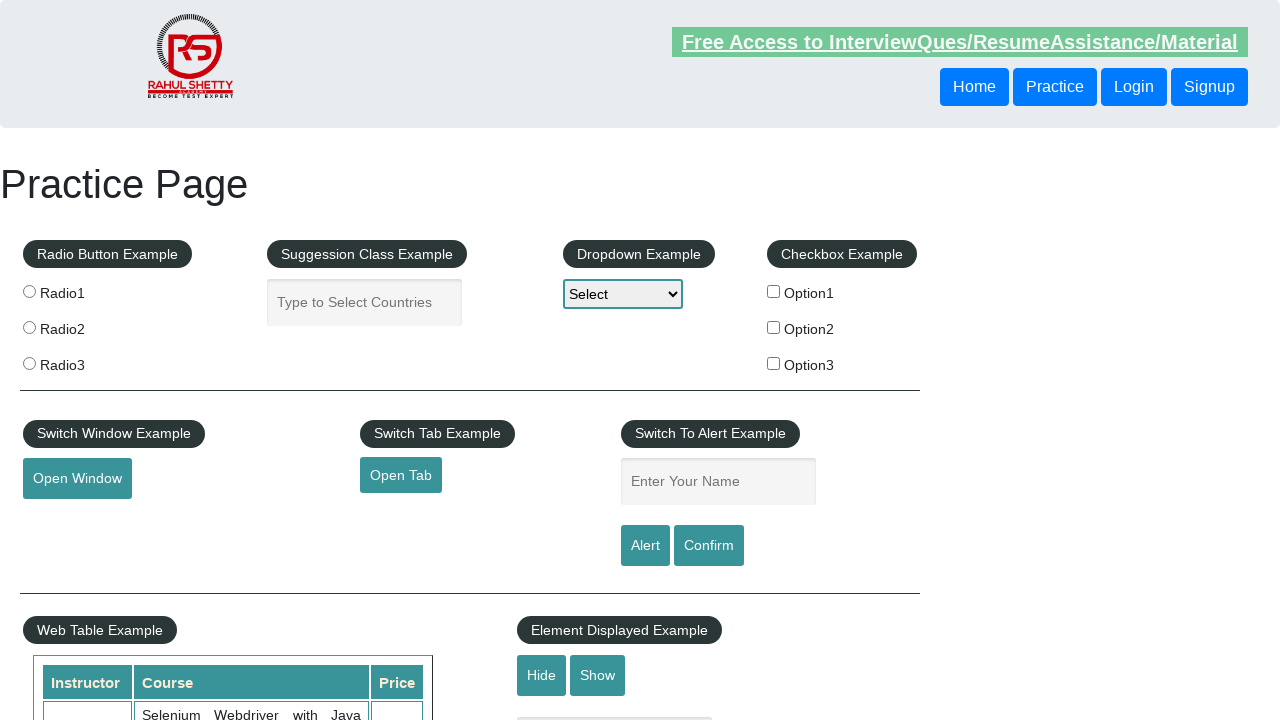

Clicked the 'Open Window' button to open a new window at (77, 479) on #openwindow
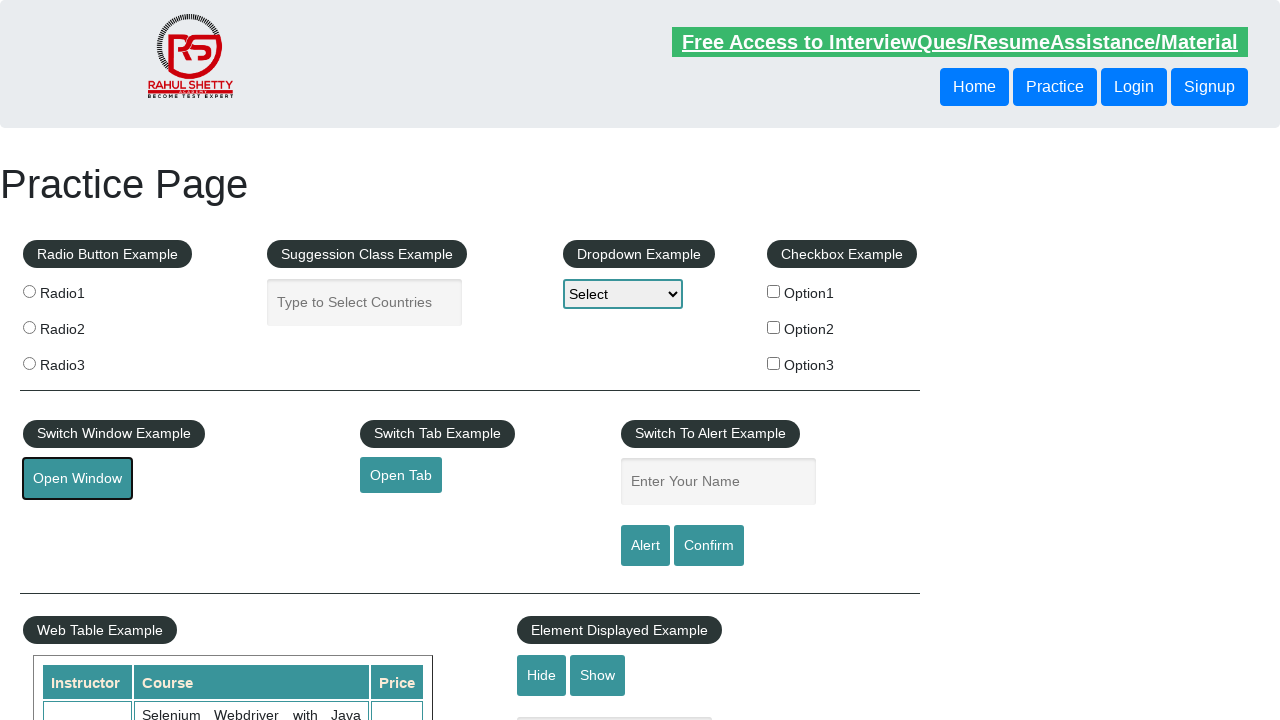

Waited 1000ms for new window to process
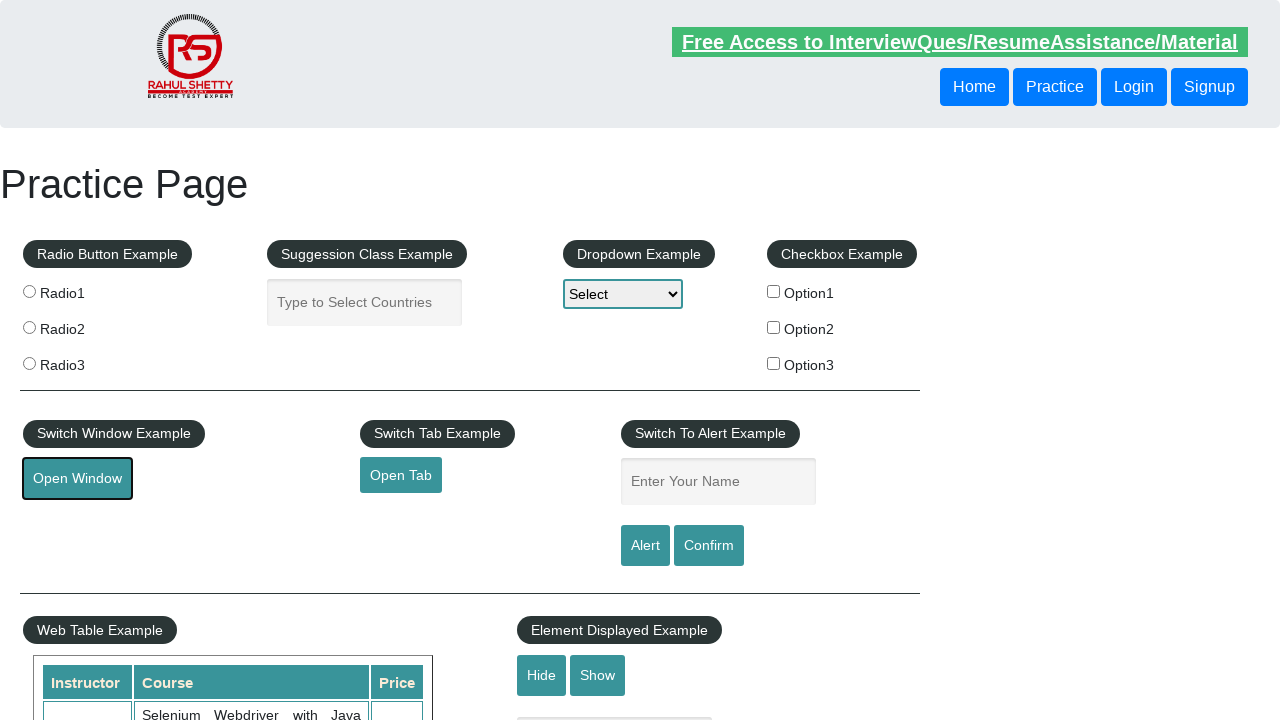

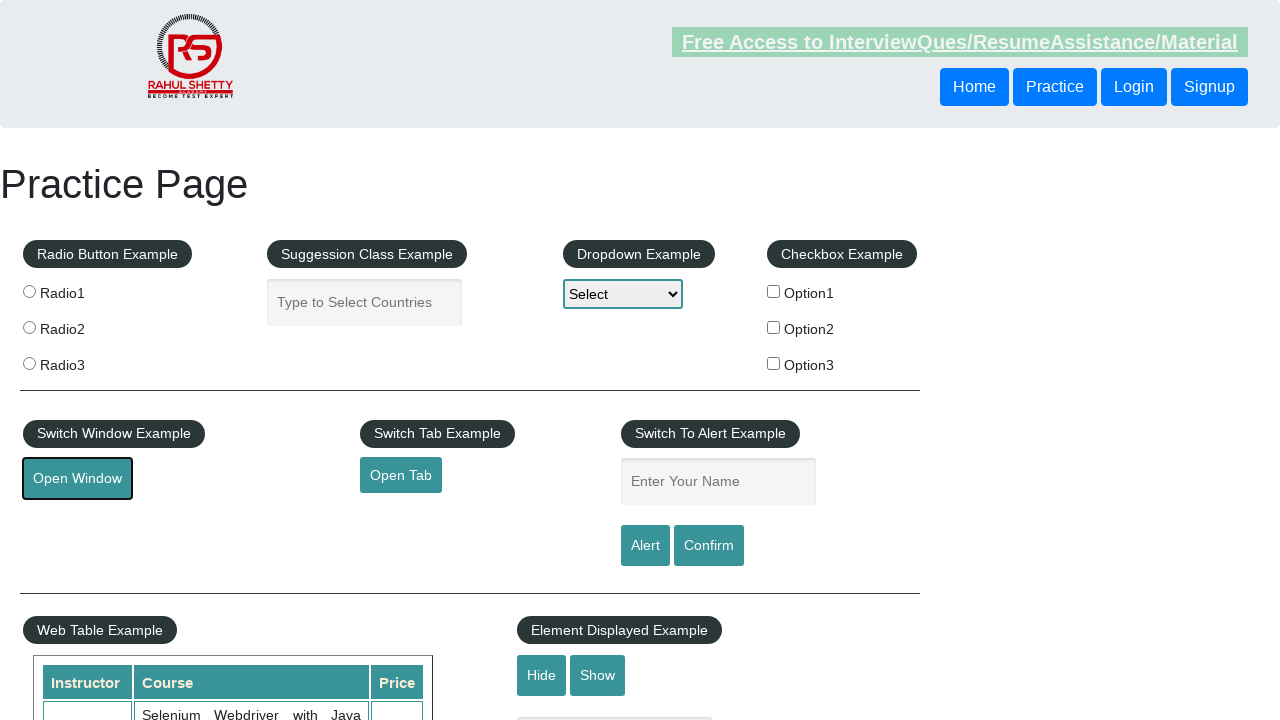